Tests selecting a static option from a dropdown menu on a form page

Starting URL: https://rahulshettyacademy.com/loginpagePractise/

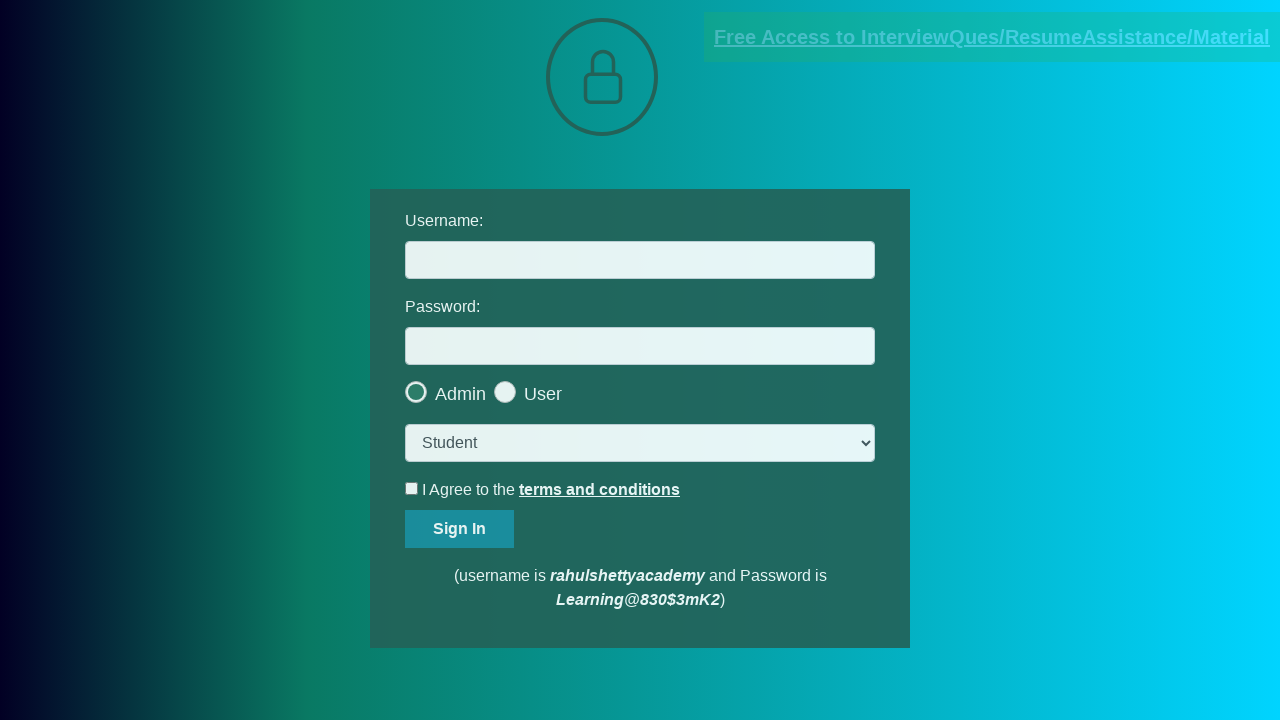

Navigated to login page
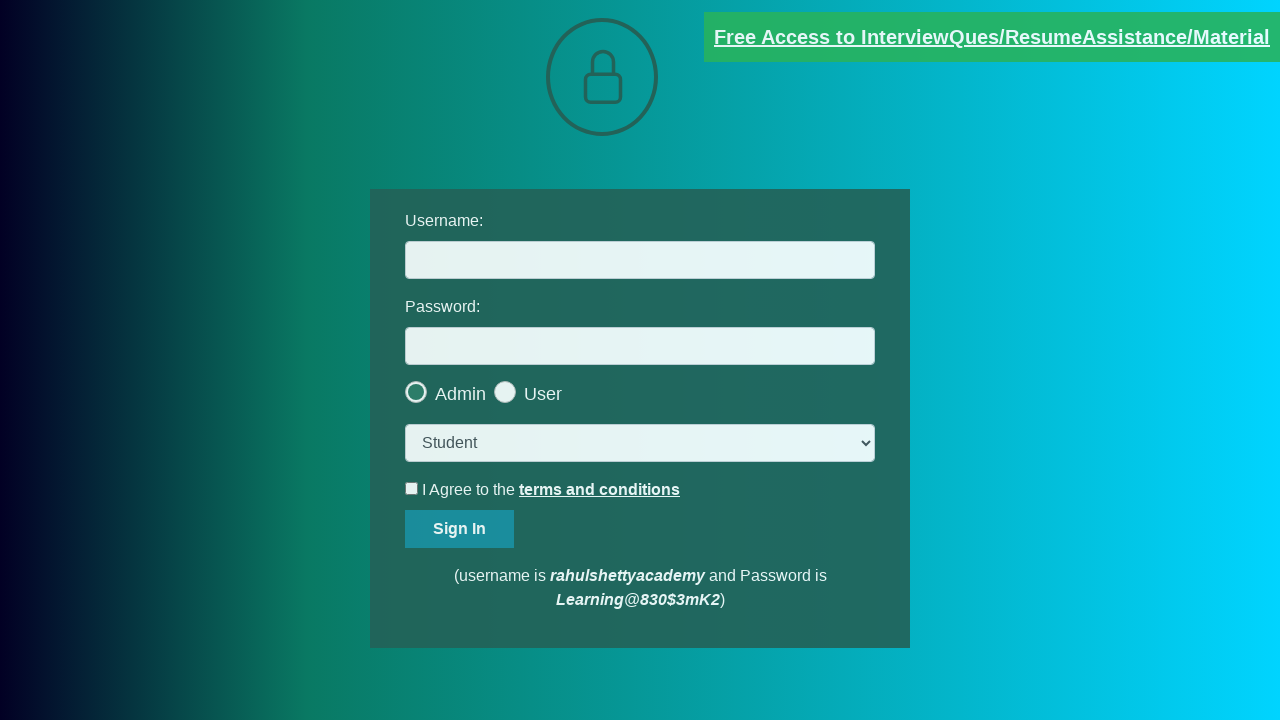

Selected 'Student' option from dropdown menu on select.form-control
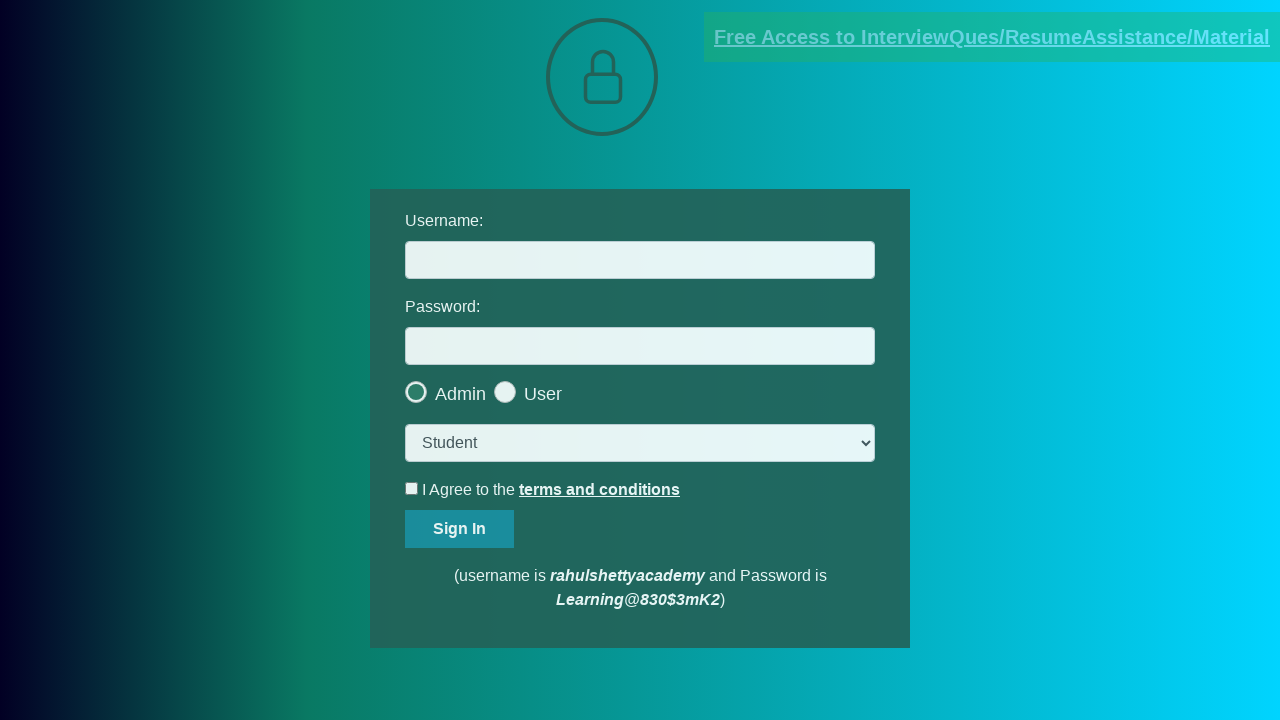

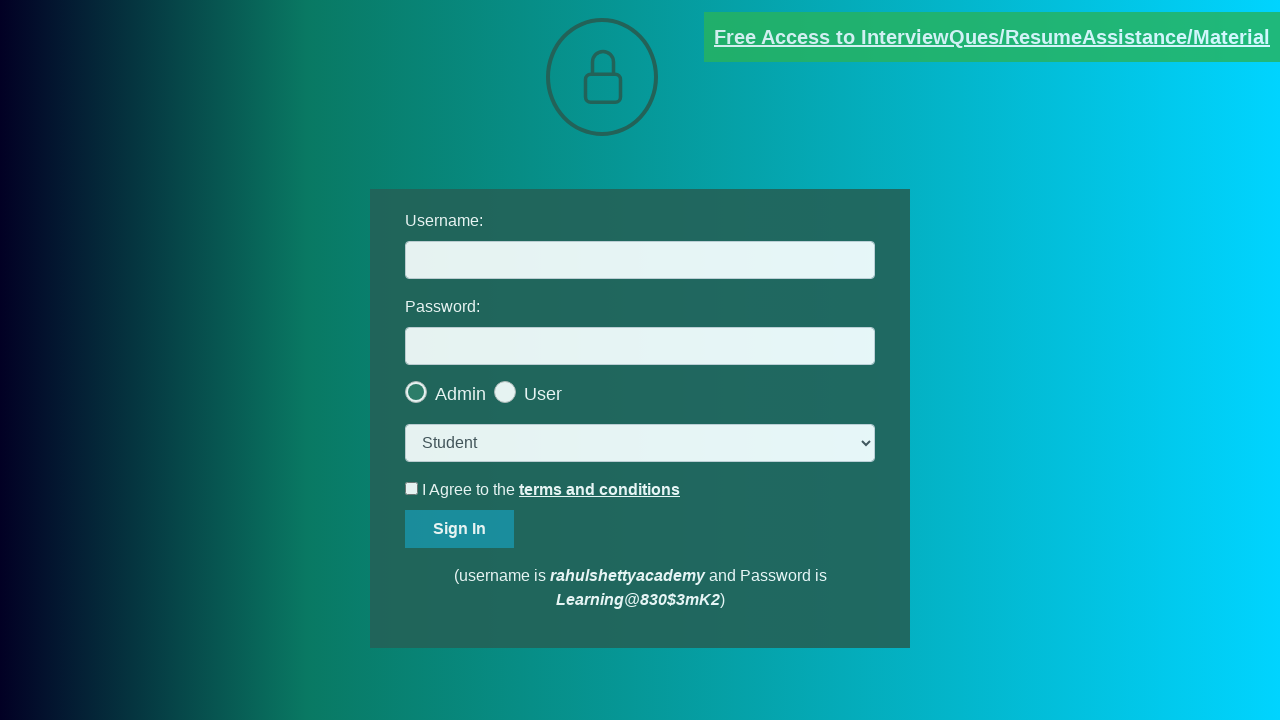